Tests accepting a confirmation popup and verifying the resulting message

Starting URL: https://kristinek.github.io/site/examples/alerts_popups

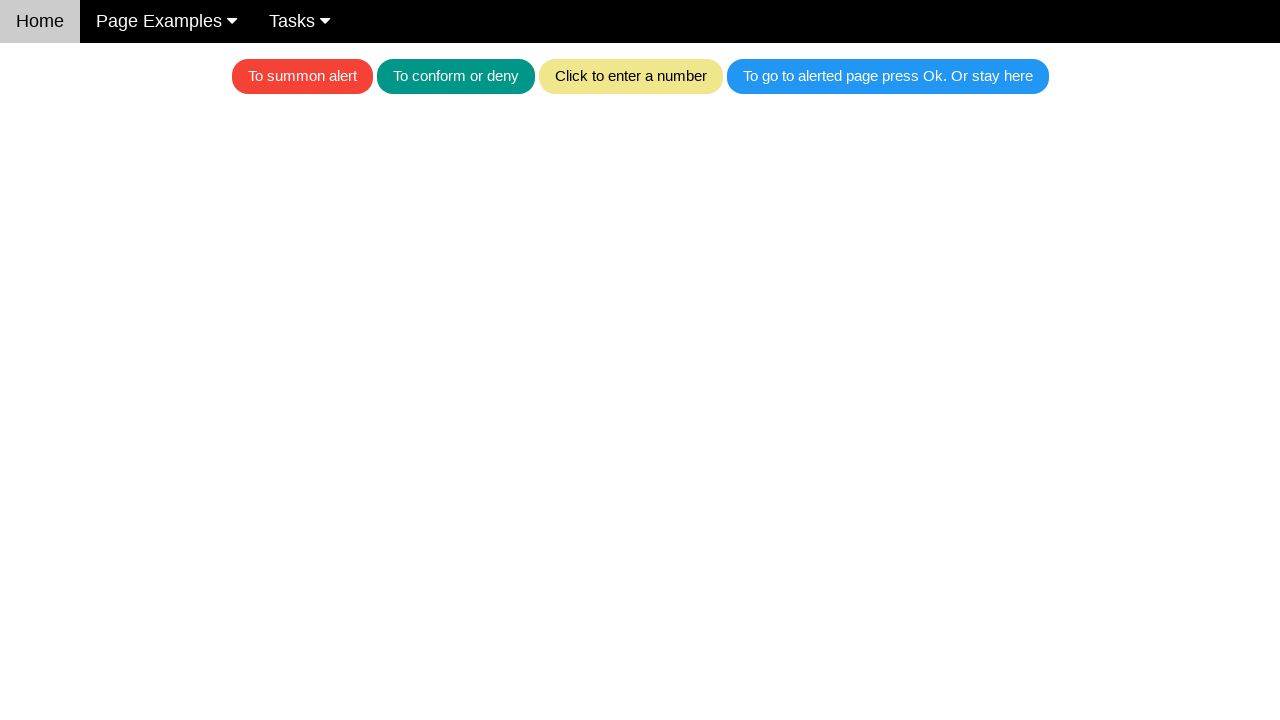

Set up dialog handler to accept confirmations
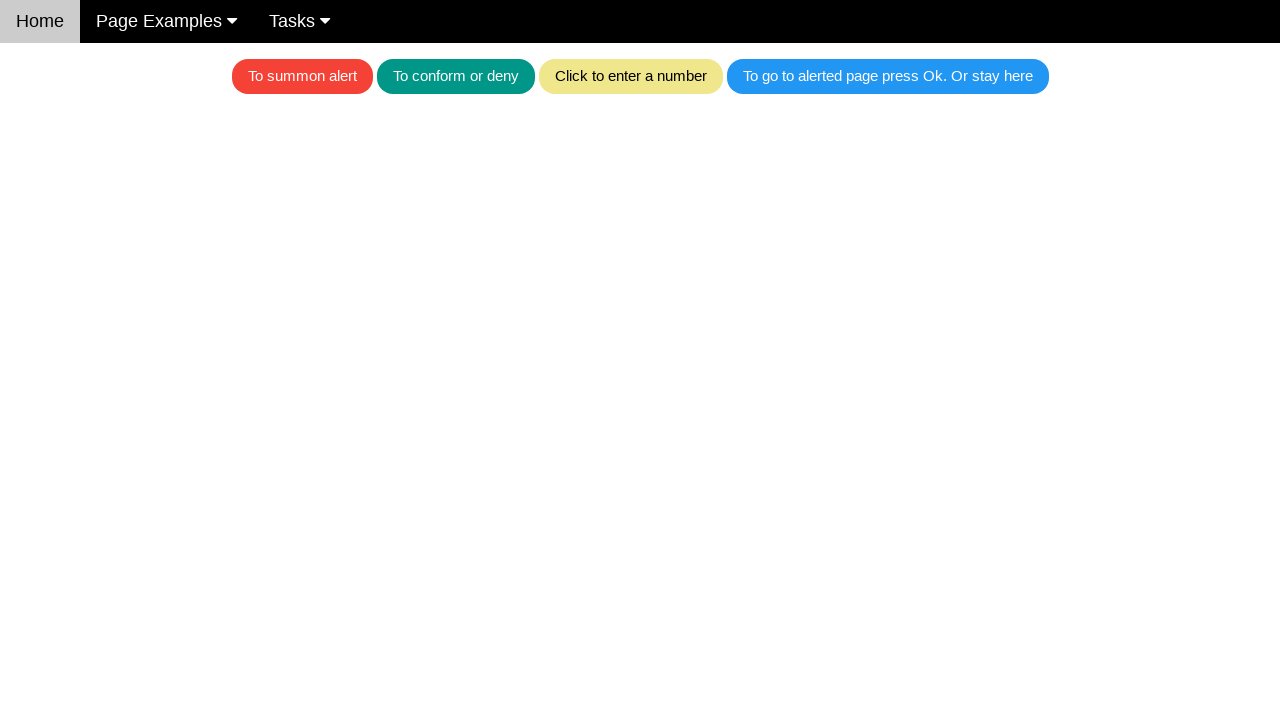

Clicked button to trigger confirmation dialog at (456, 76) on .w3-teal
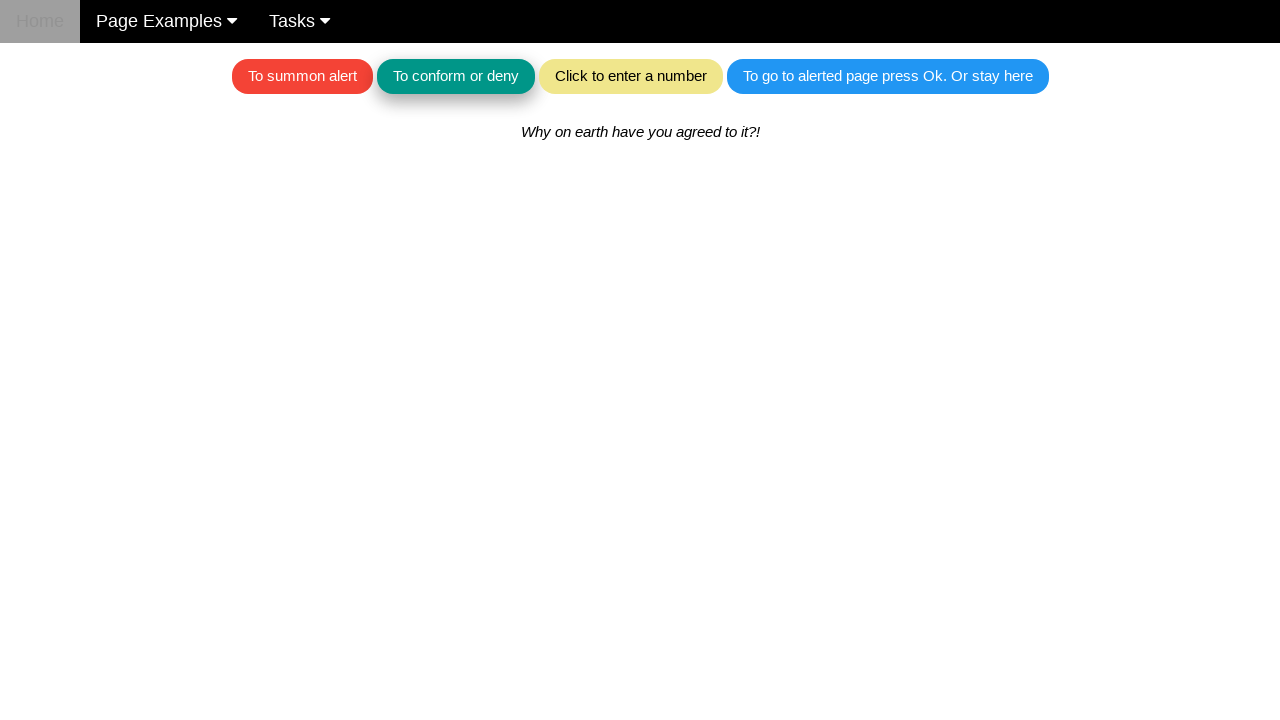

Verified success message 'Why on earth have you agreed to it?!' is displayed
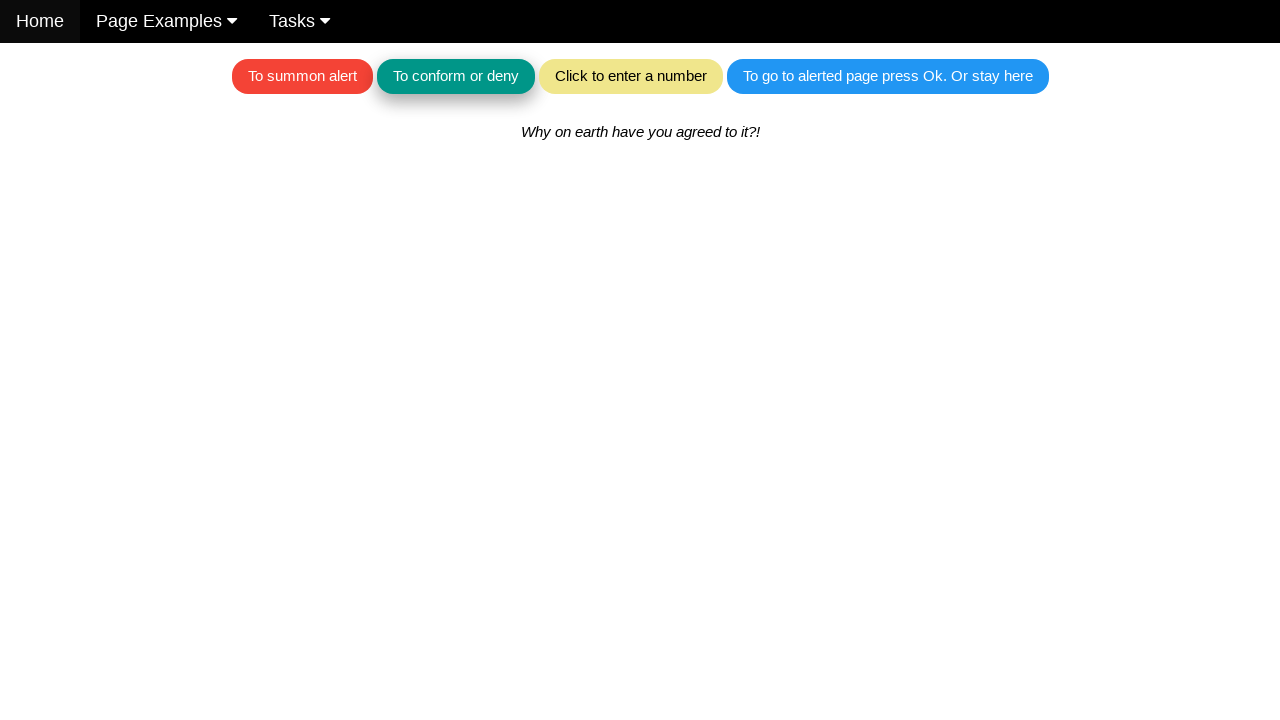

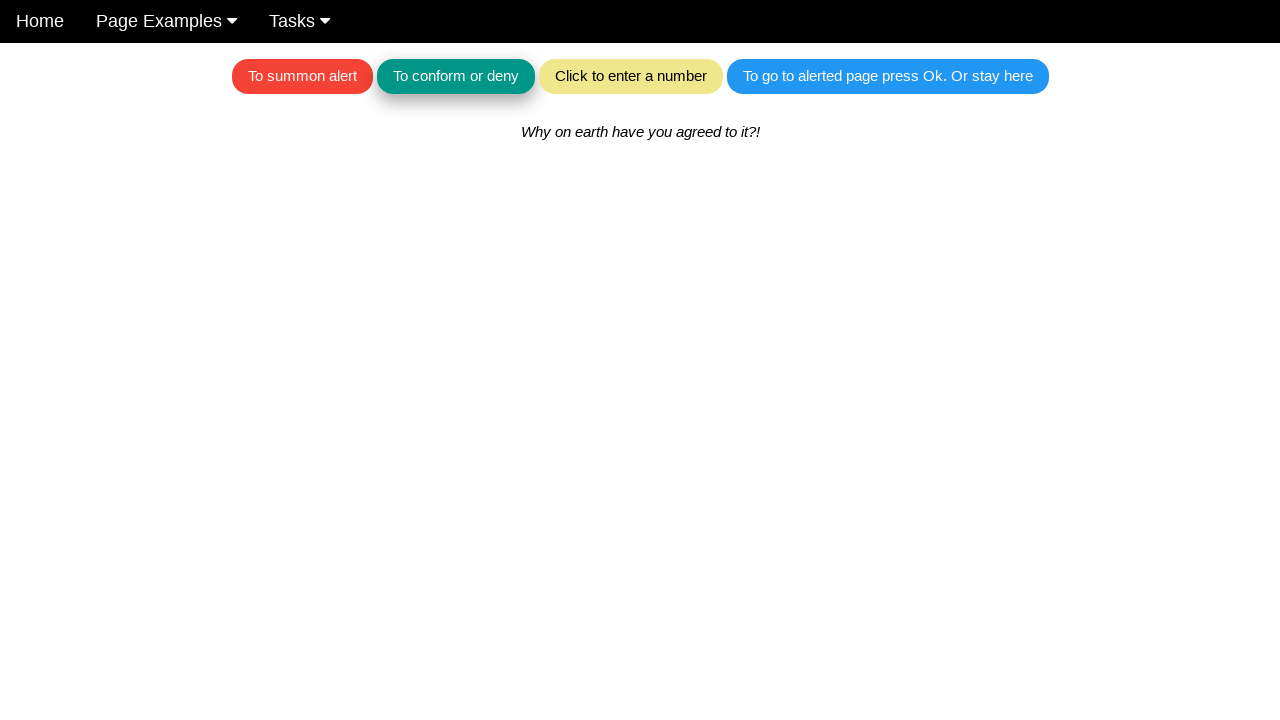